Tests that pressing Escape cancels edits to a todo item

Starting URL: https://demo.playwright.dev/todomvc

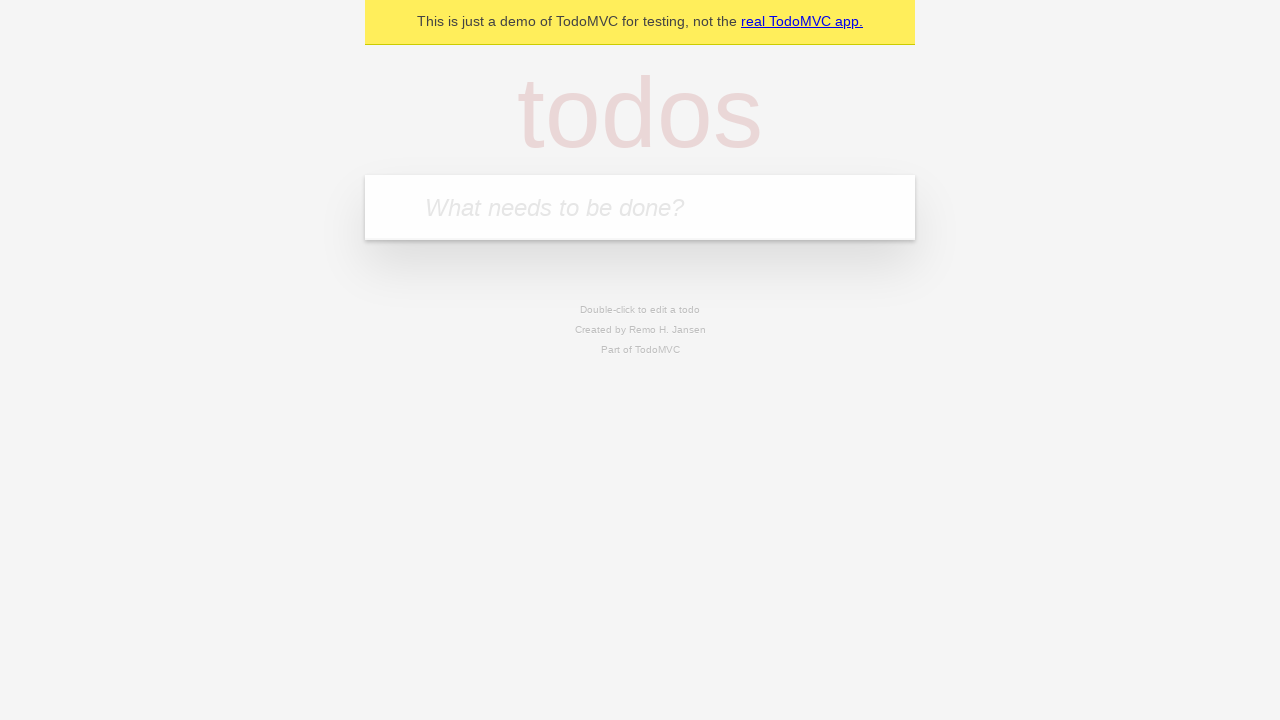

Filled new todo input with 'buy some cheese' on .new-todo
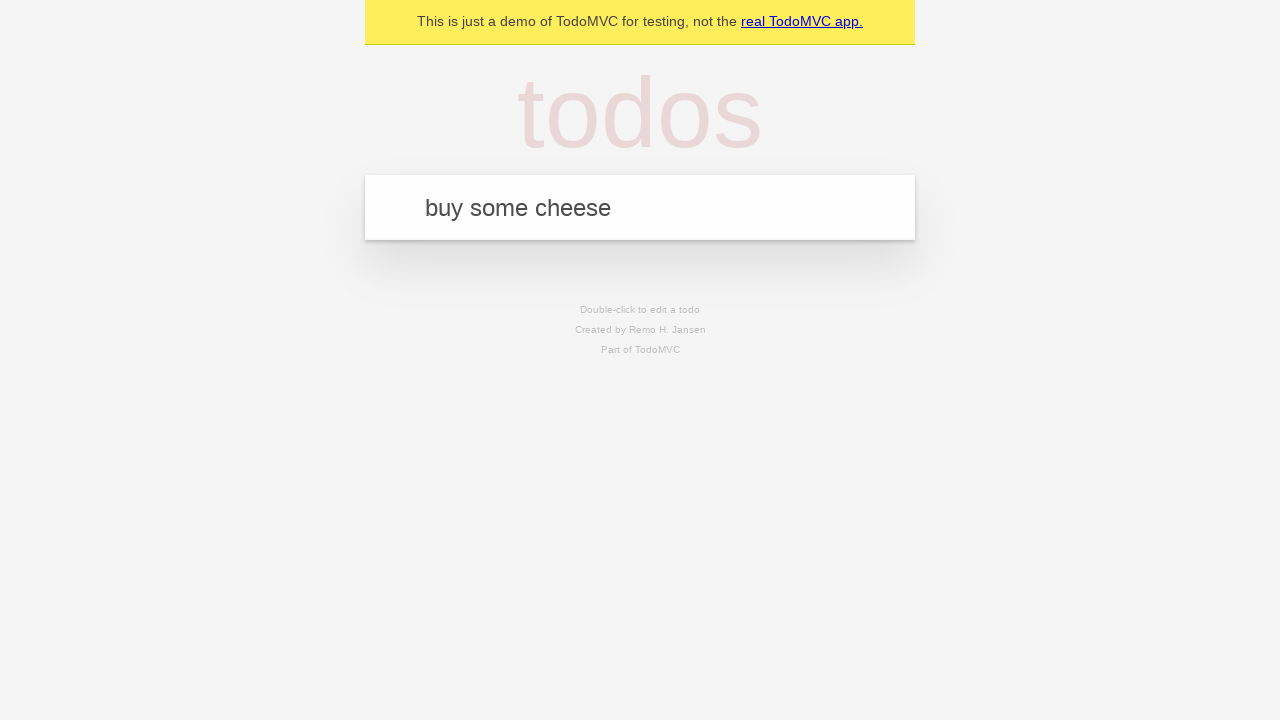

Pressed Enter to add first todo on .new-todo
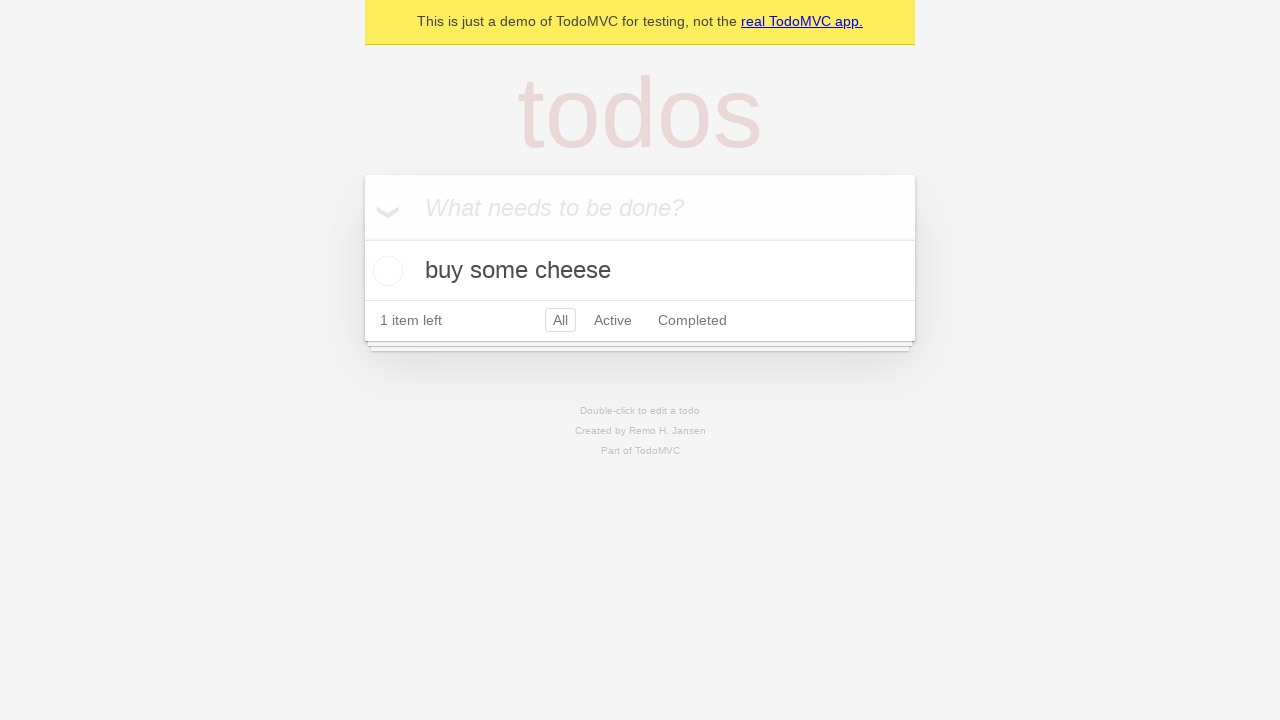

Filled new todo input with 'feed the cat' on .new-todo
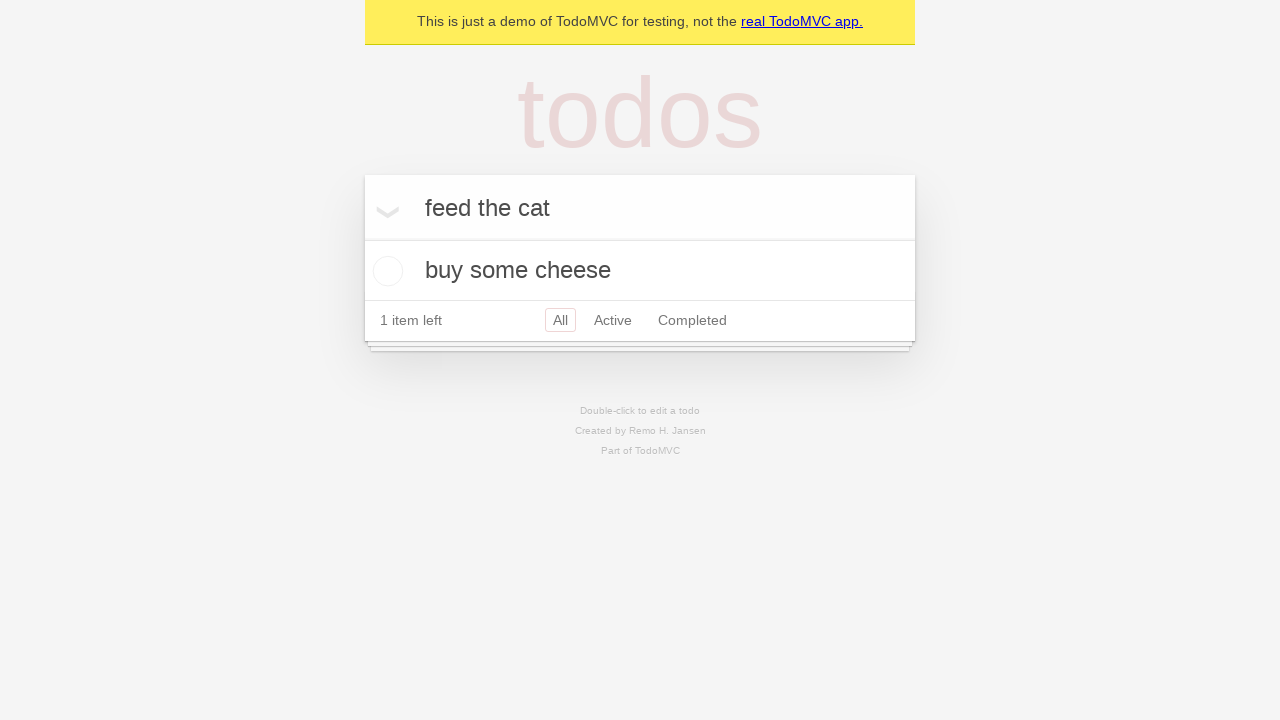

Pressed Enter to add second todo on .new-todo
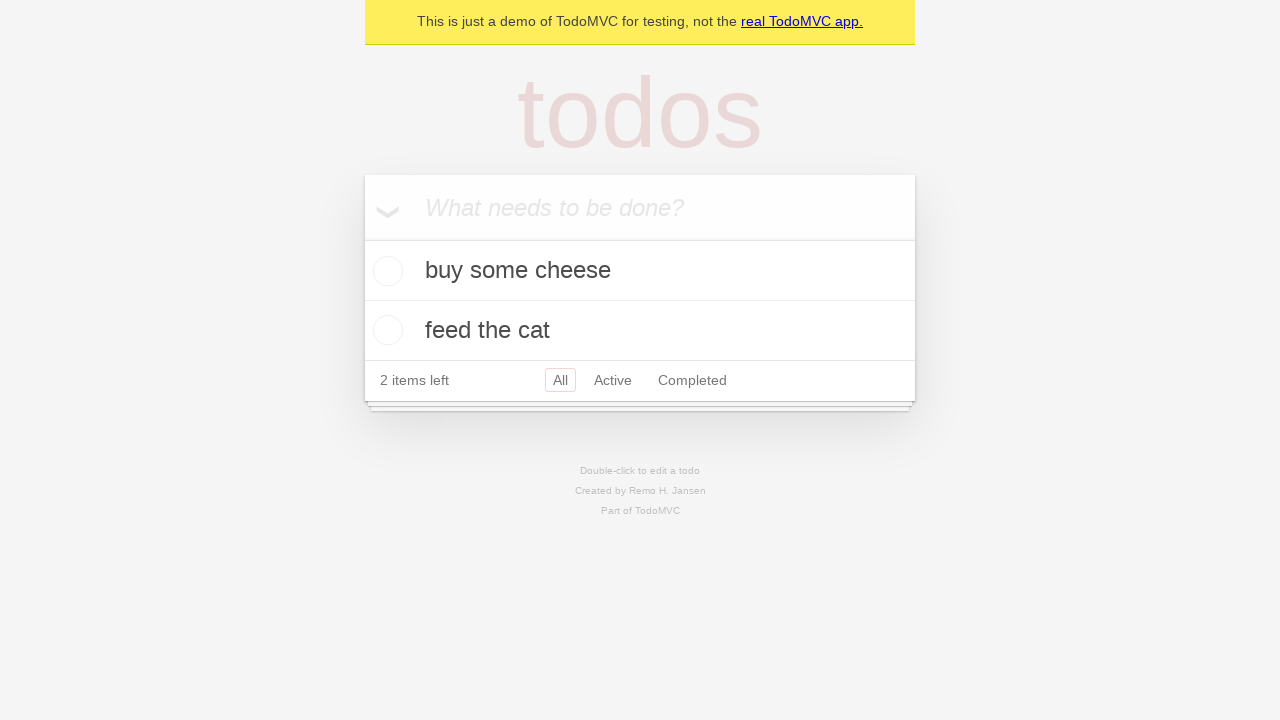

Filled new todo input with 'book a doctors appointment' on .new-todo
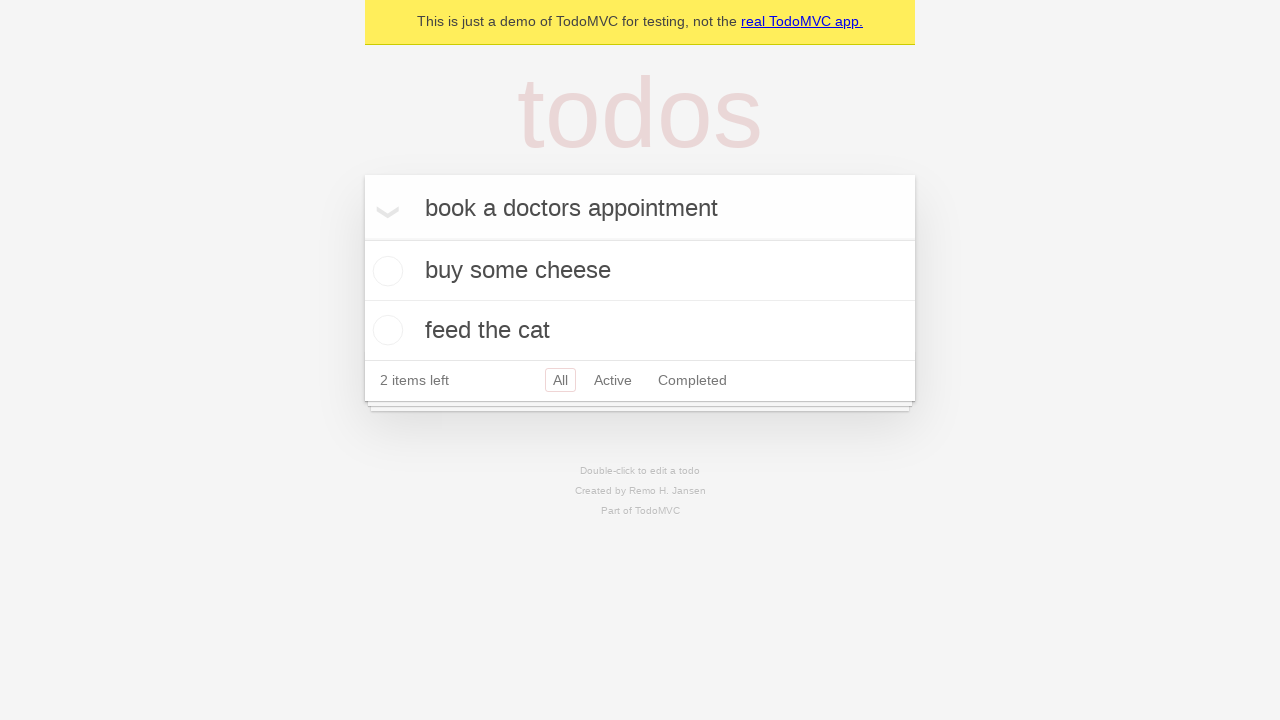

Pressed Enter to add third todo on .new-todo
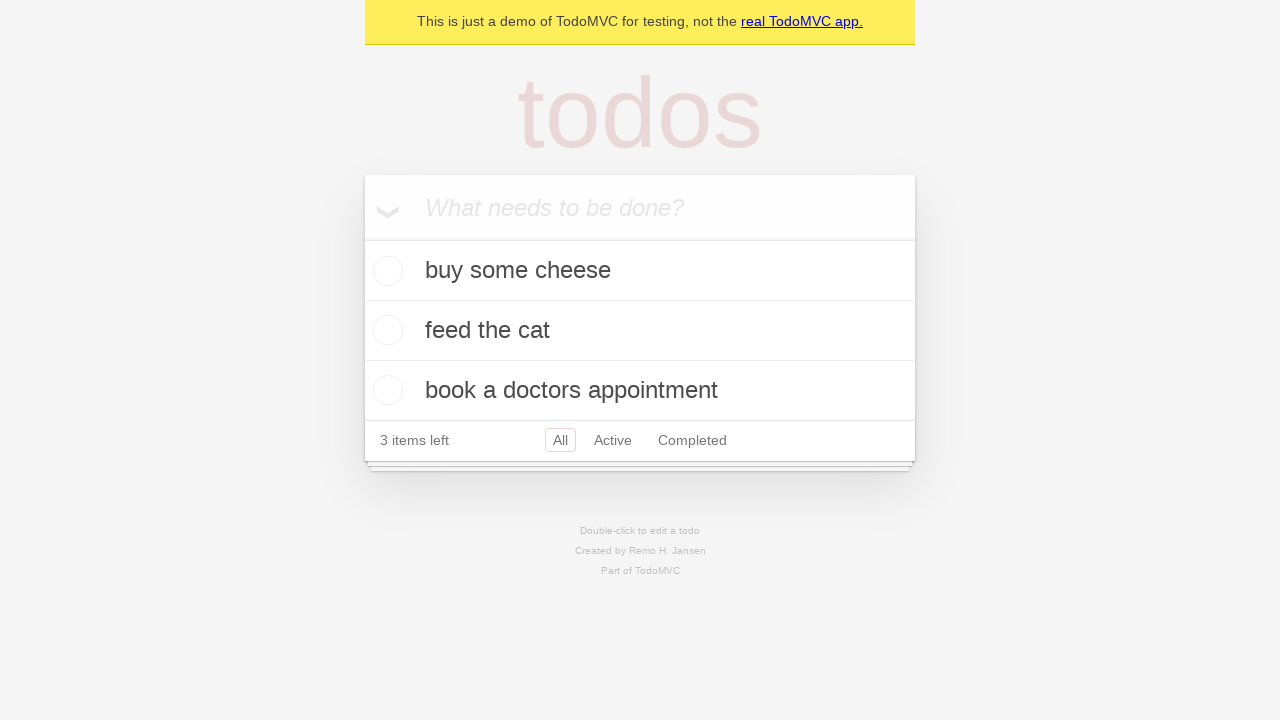

Double-clicked second todo to enter edit mode at (640, 331) on .todo-list li >> nth=1
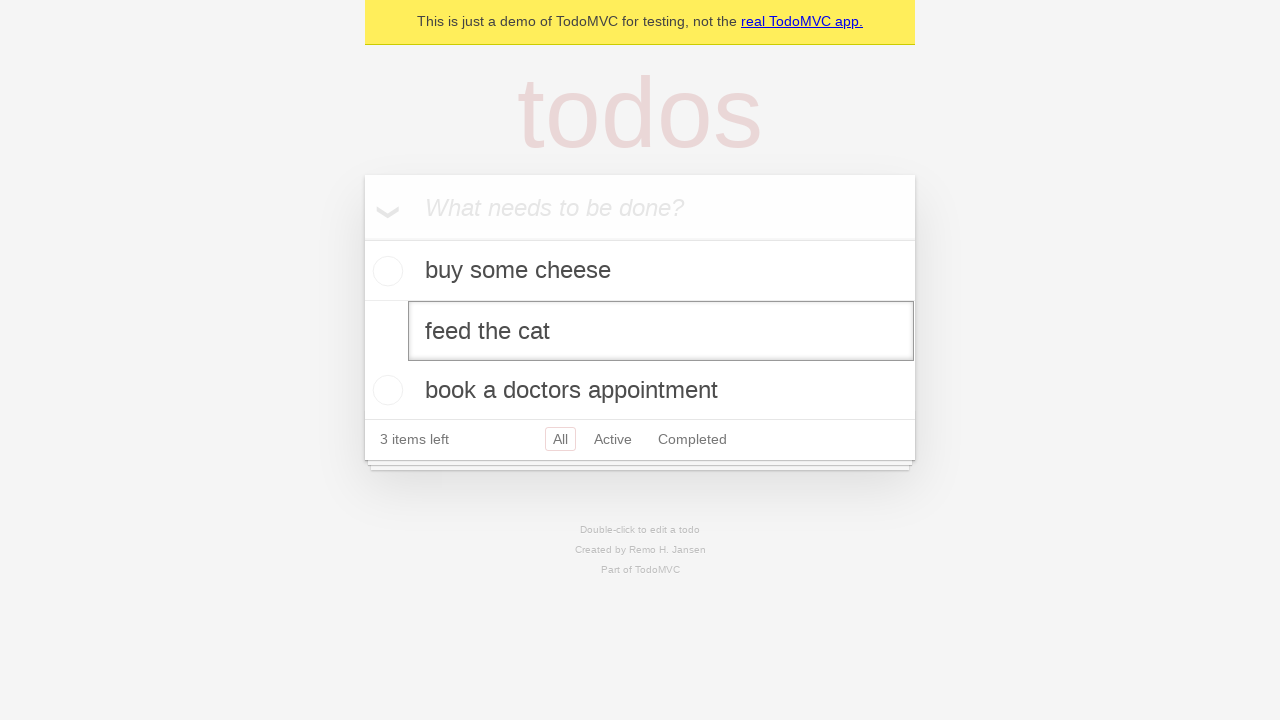

Pressed Escape to cancel editing the second todo on .todo-list li >> nth=1 >> .edit
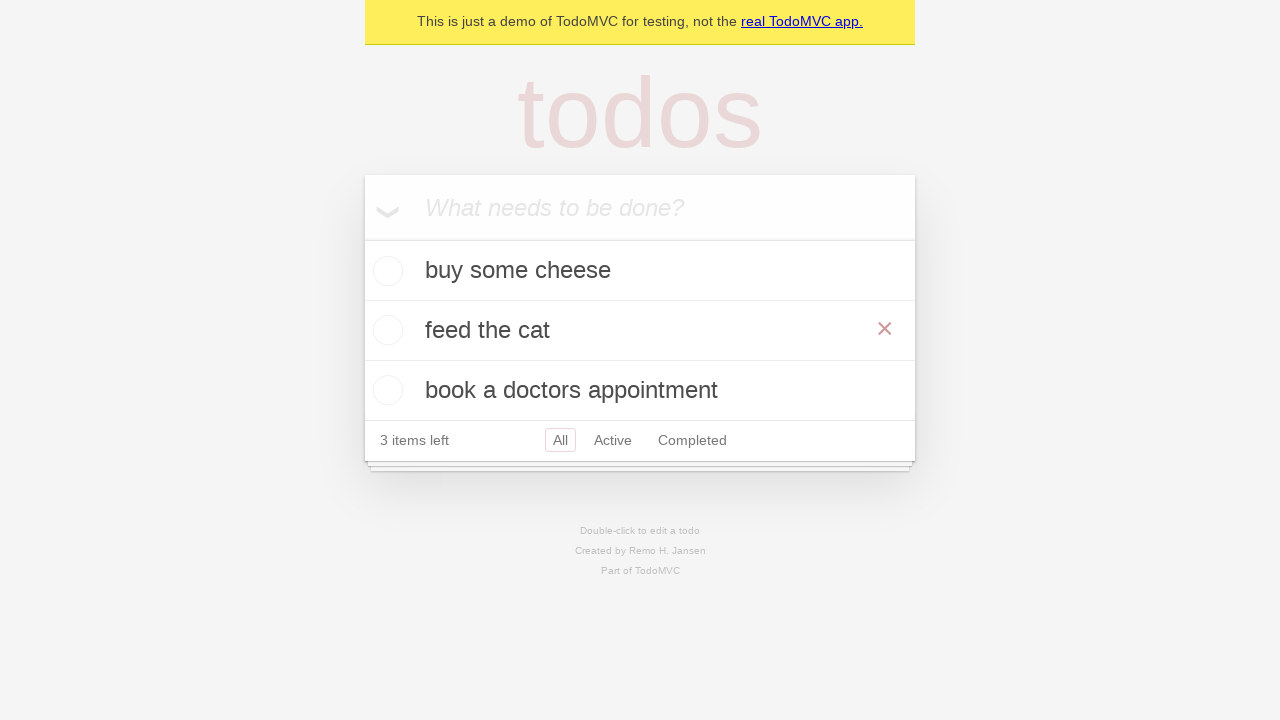

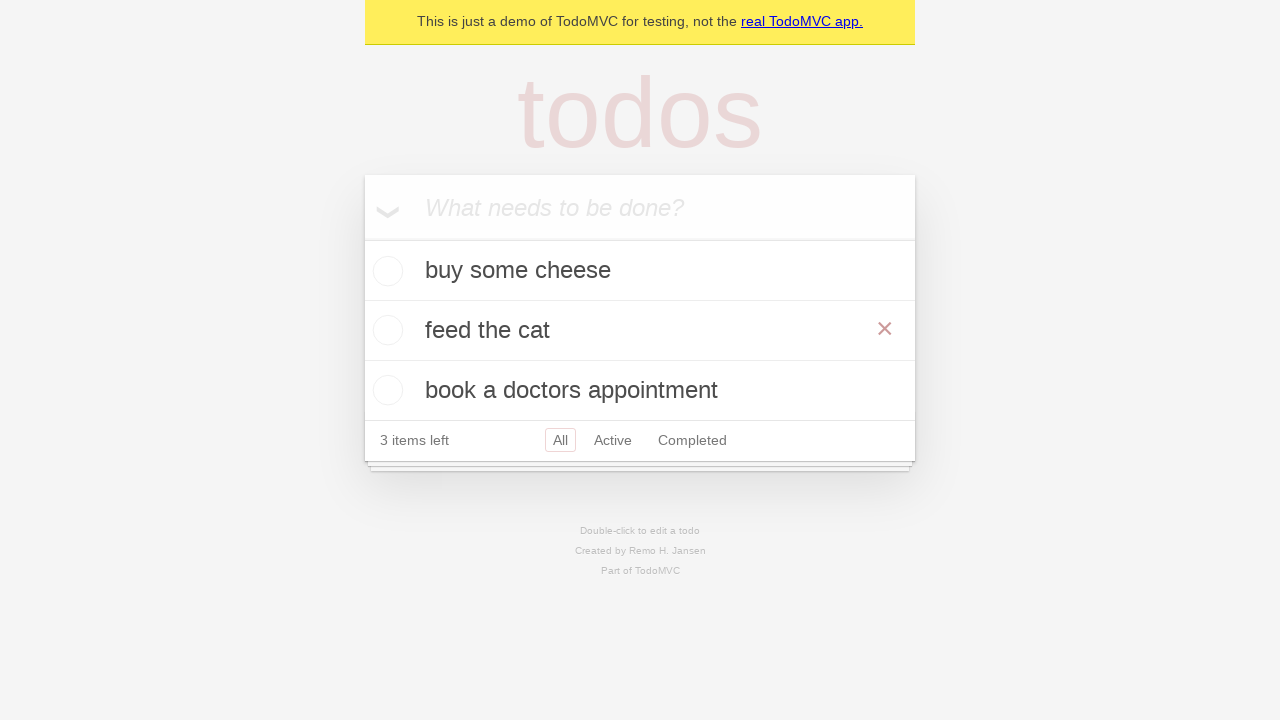